Tests highlighting an element on a page by finding an element by ID and applying a temporary visual style (red dashed border) to it, then reverting the style back.

Starting URL: http://the-internet.herokuapp.com/large

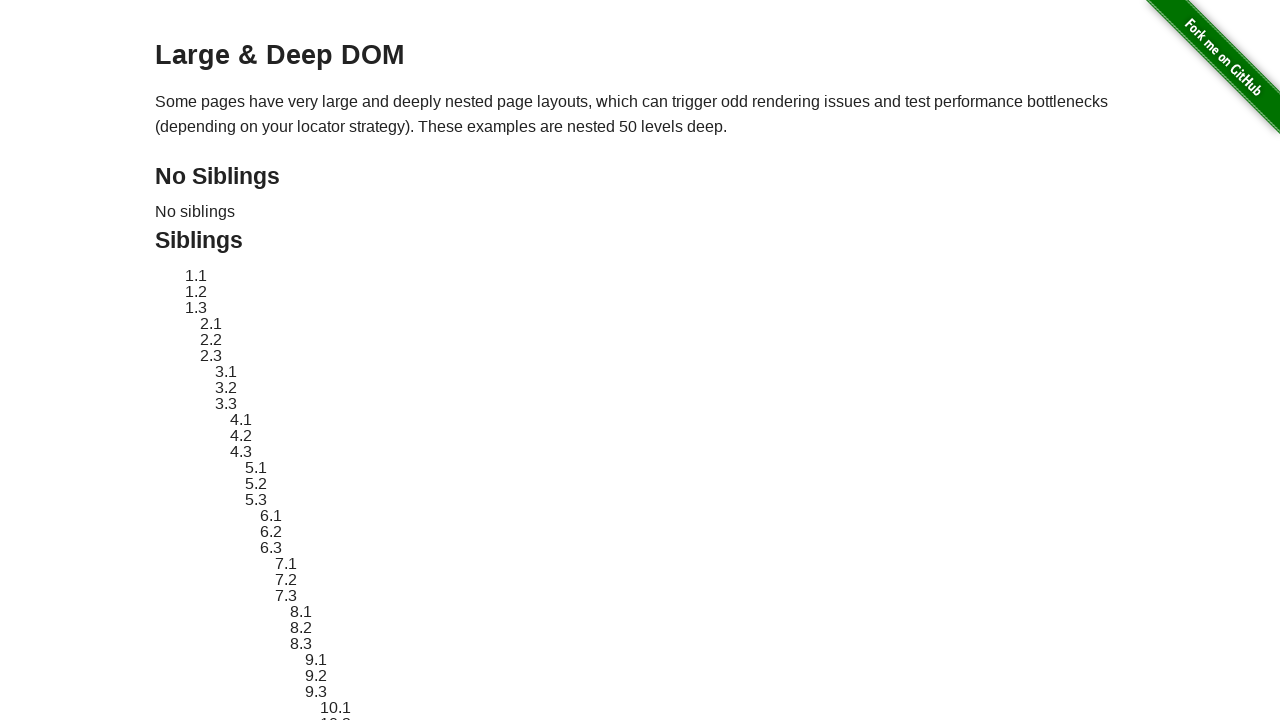

Located target element with ID 'sibling-2.3'
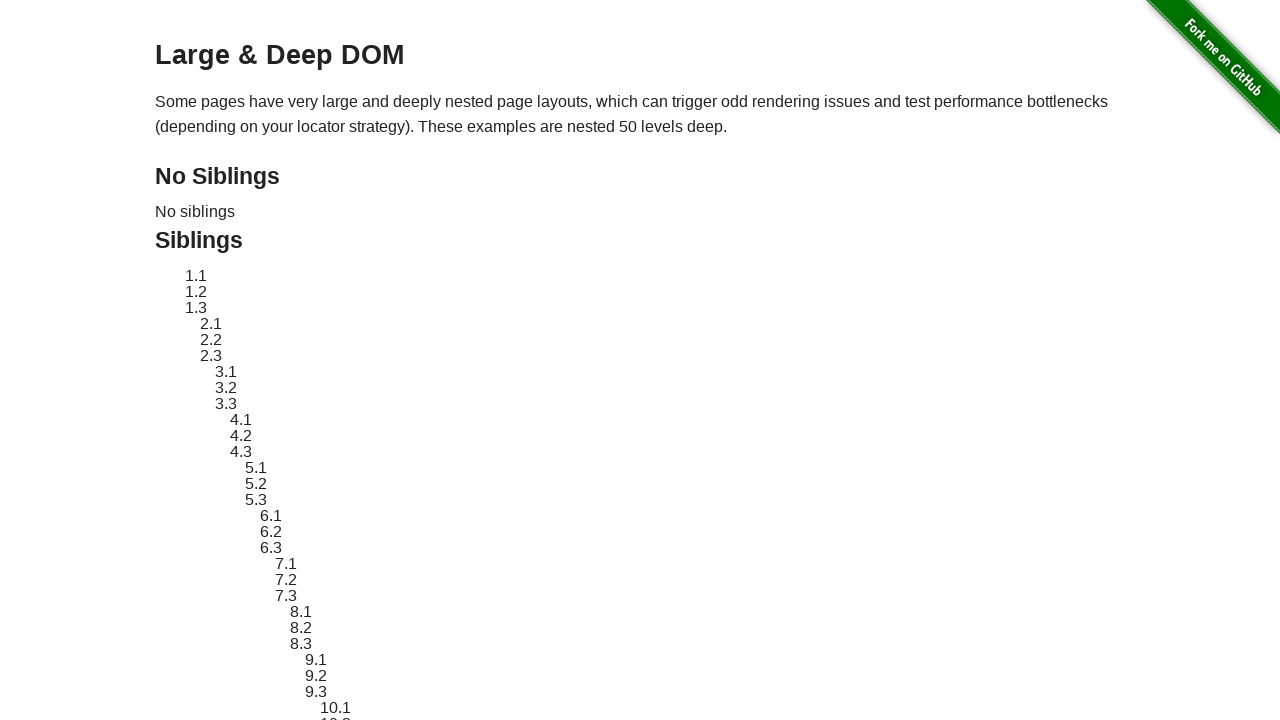

Target element became visible
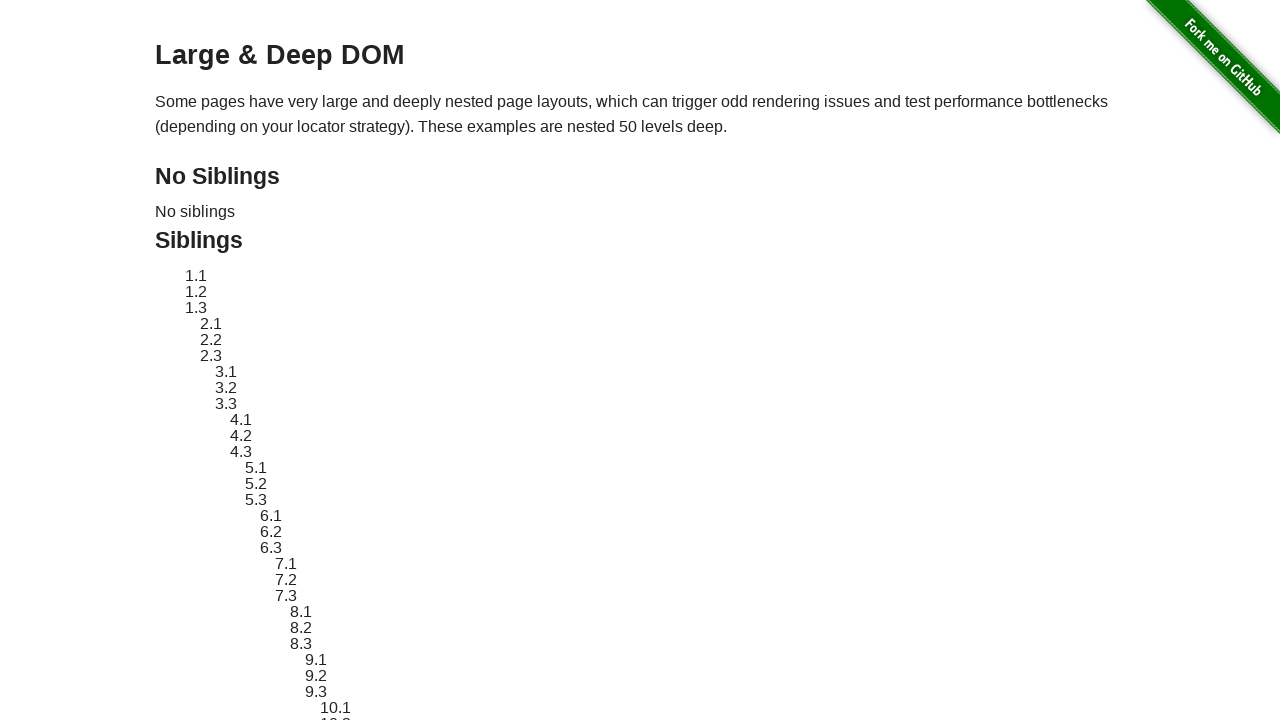

Retrieved original style attribute from target element
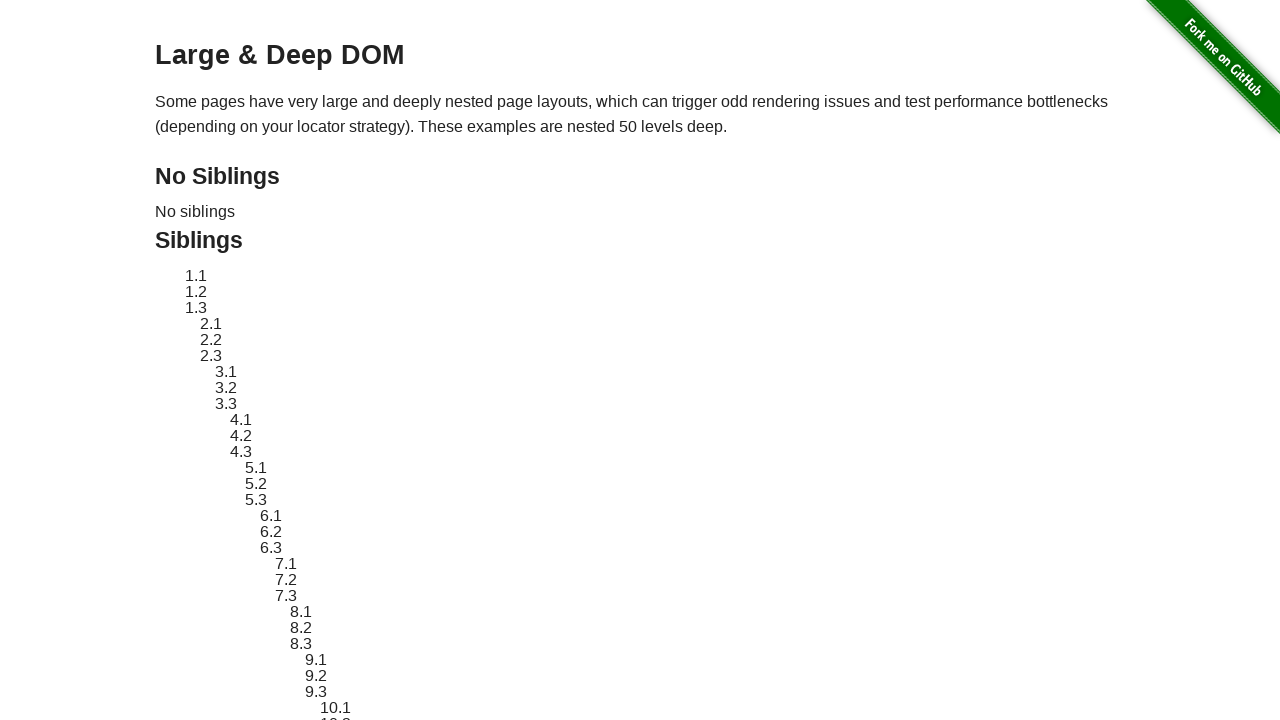

Applied red dashed border highlight style to target element
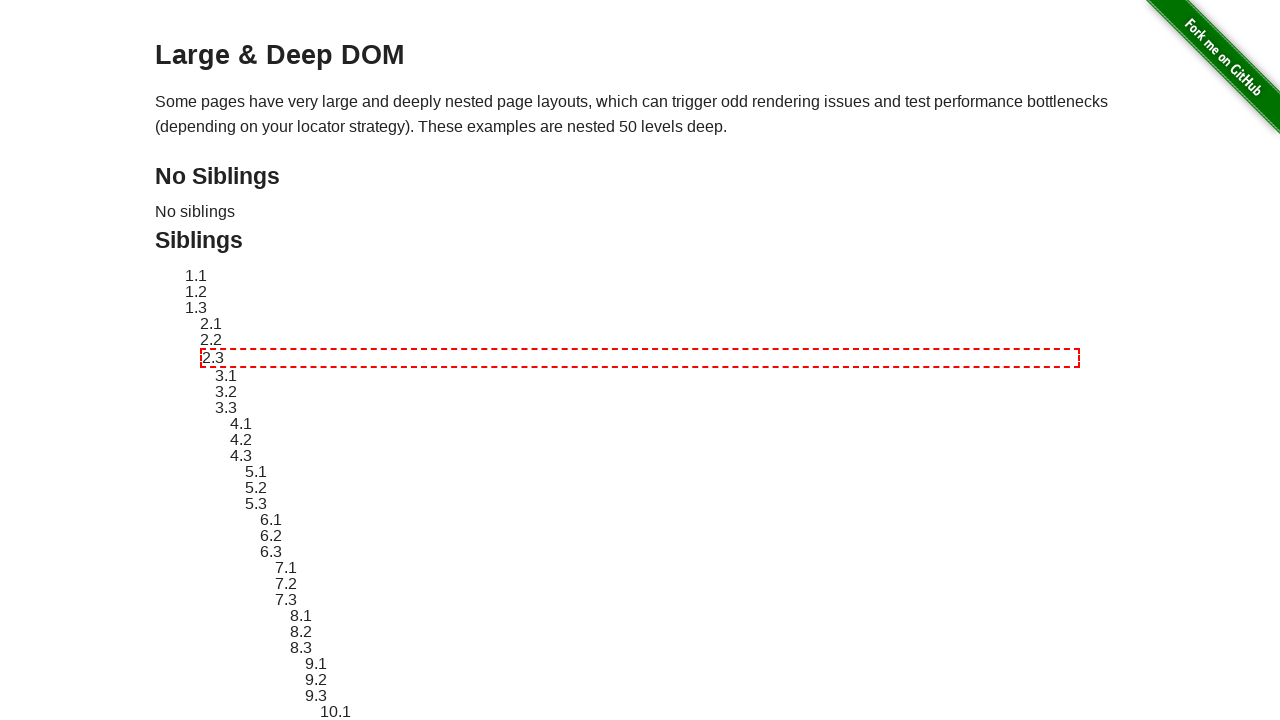

Waited 2 seconds to observe highlight effect
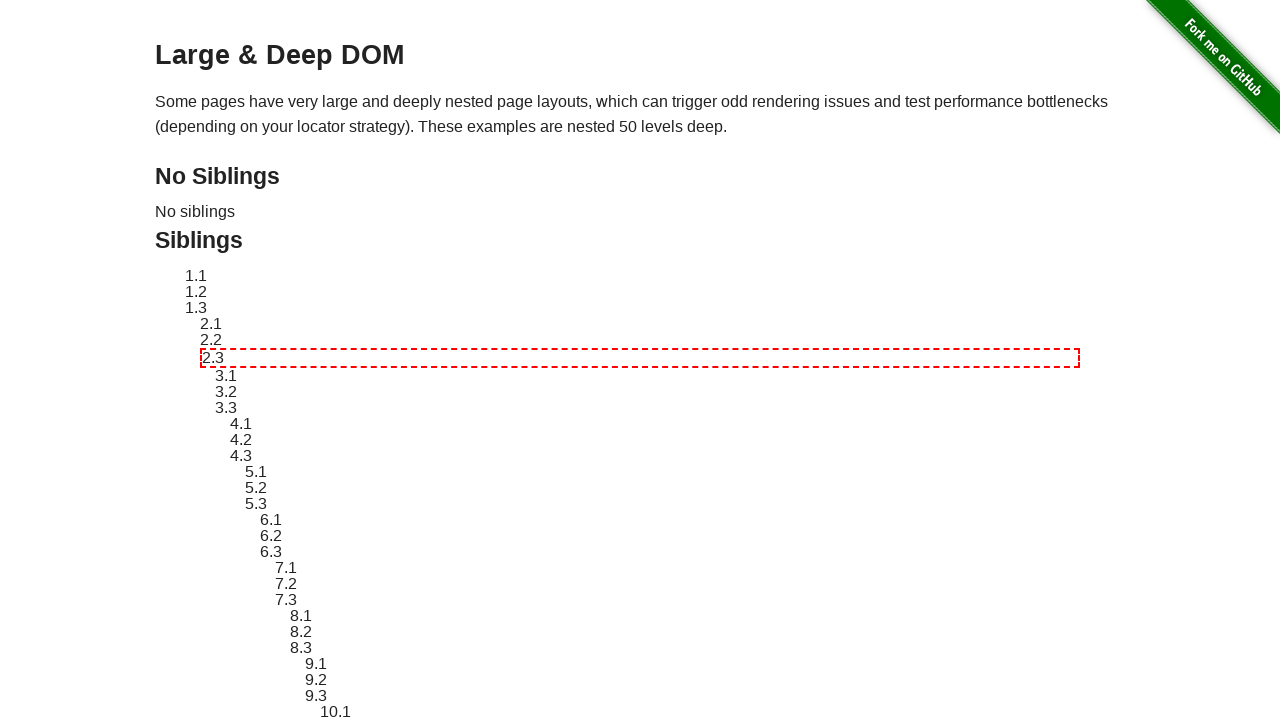

Reverted target element style back to original
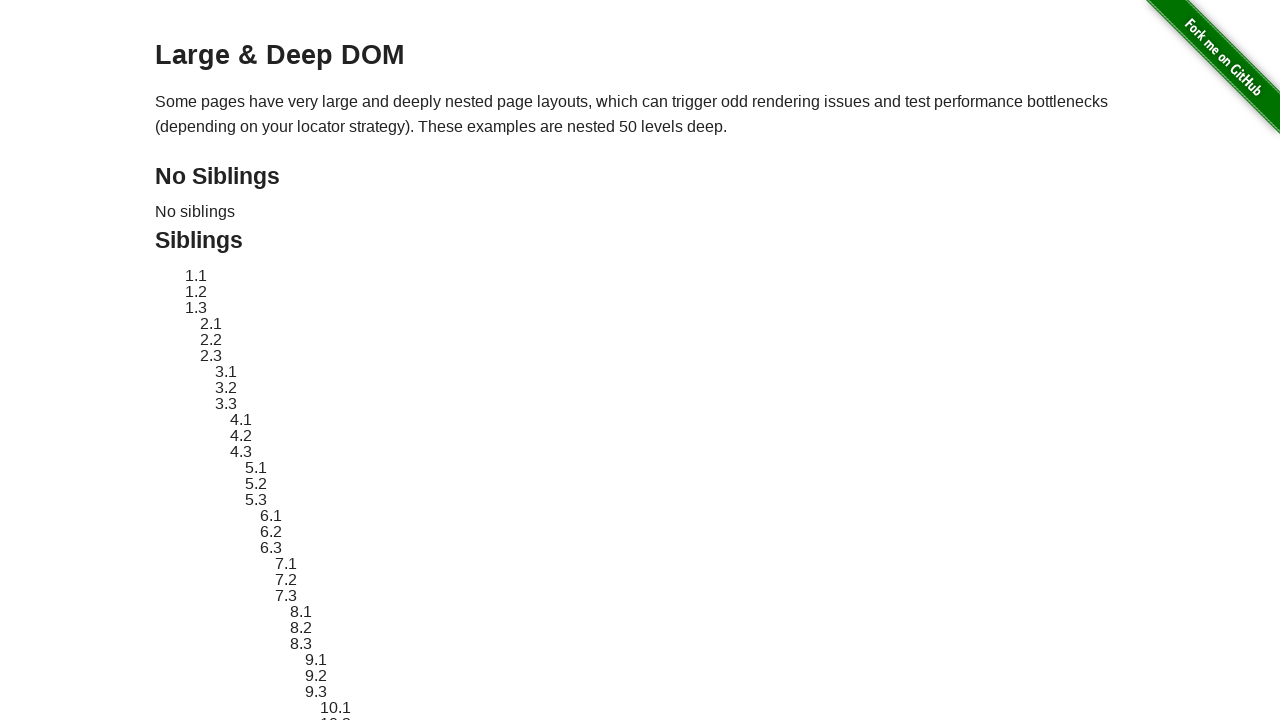

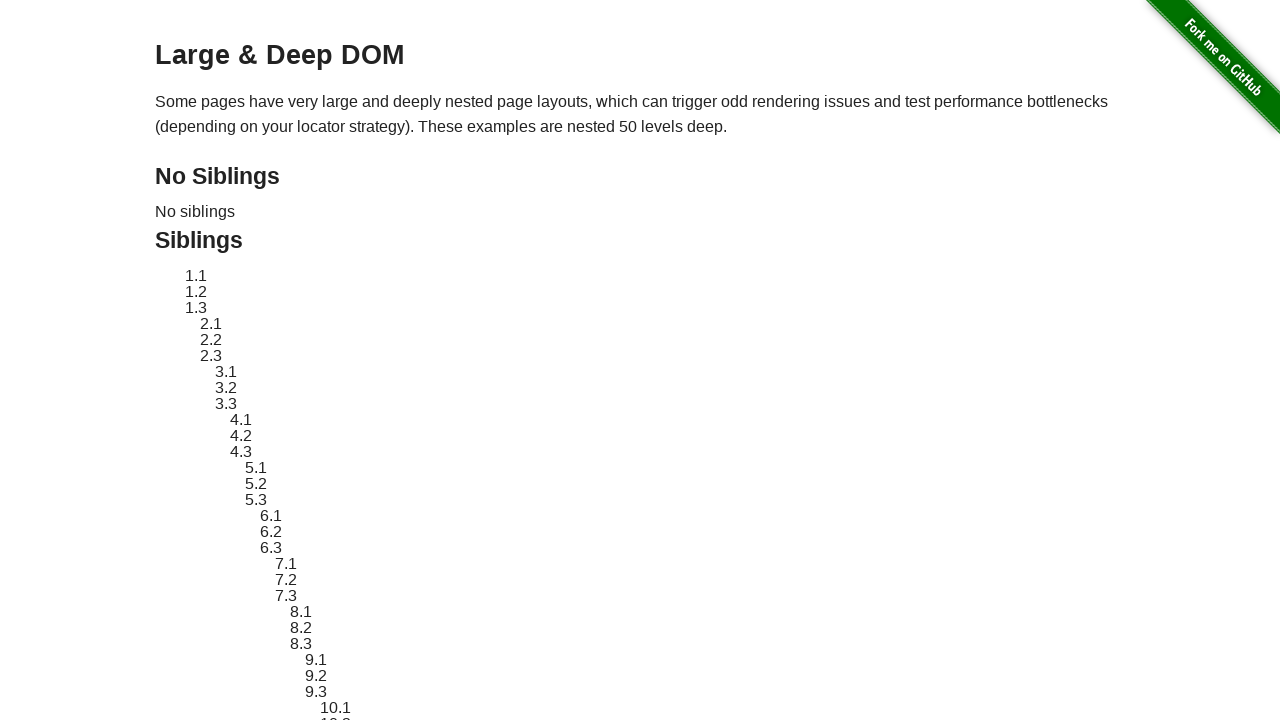